Tests the clear functionality on a form field by entering text, clearing it, and entering new text

Starting URL: https://www.tutorialspoint.com/selenium/practice/selenium_automation_practice.php

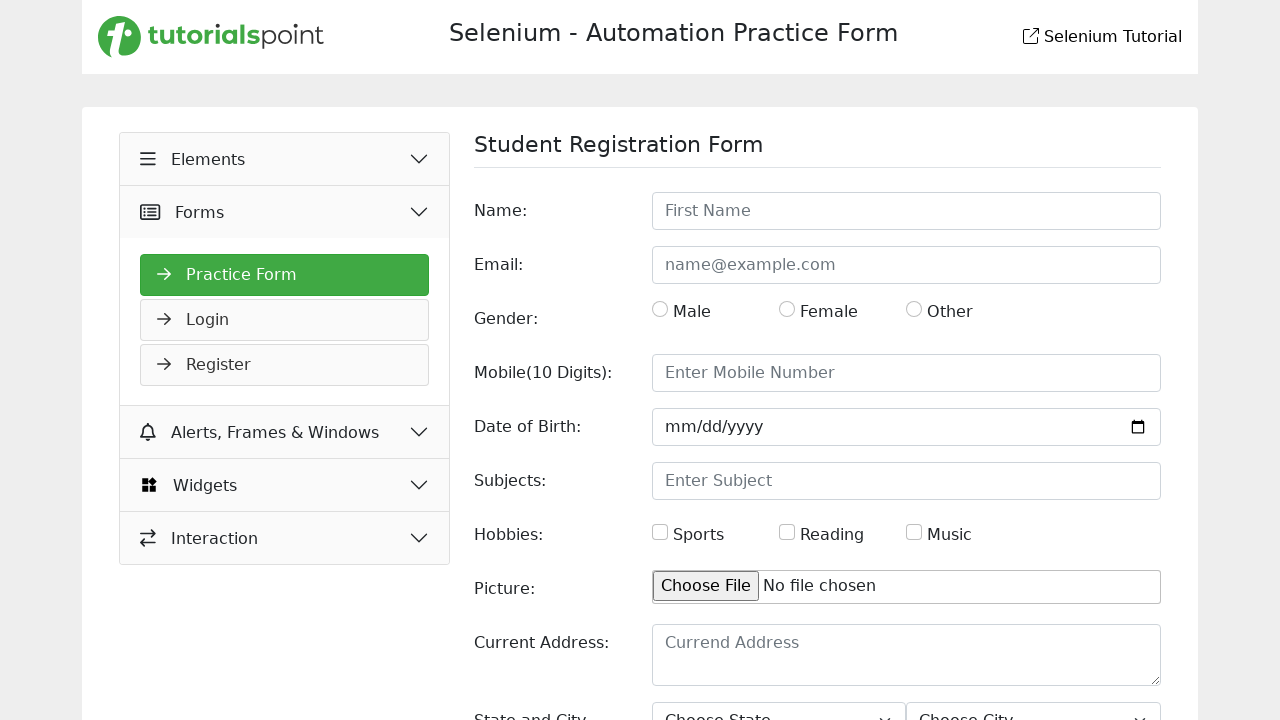

Filled First Name field with 'muyeez' on input[placeholder='First Name']
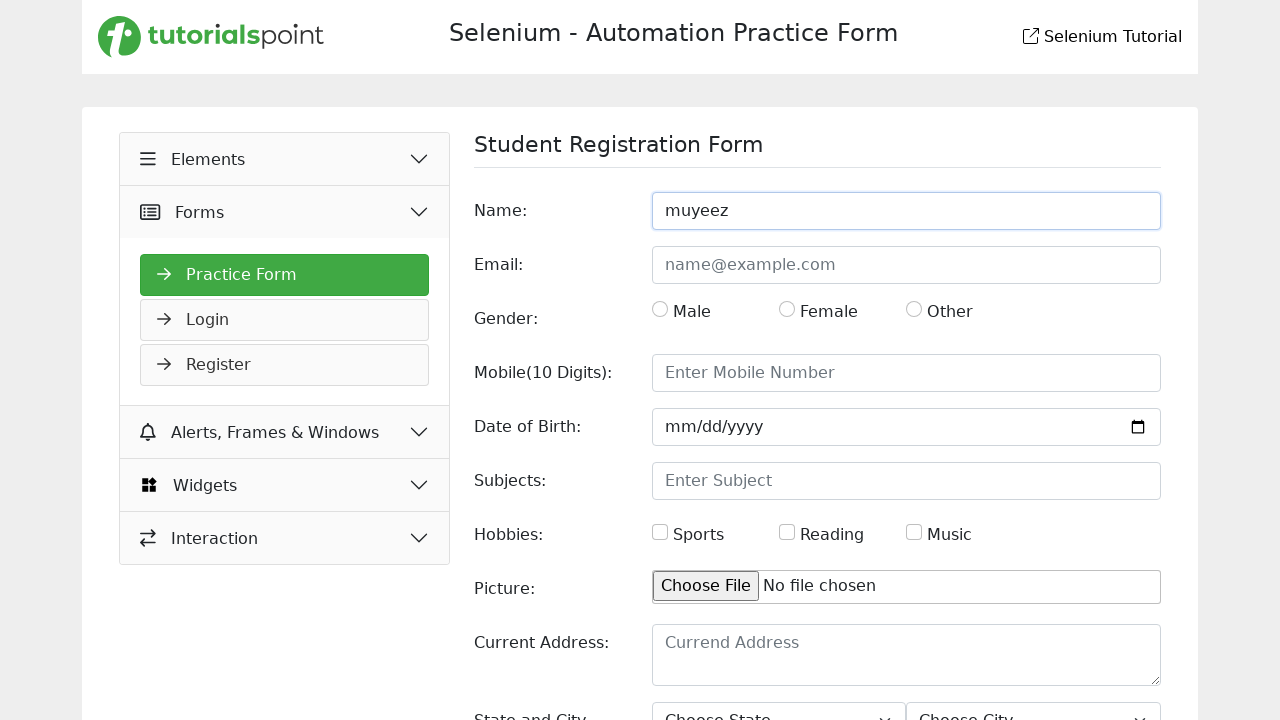

Cleared First Name field on input[placeholder='First Name']
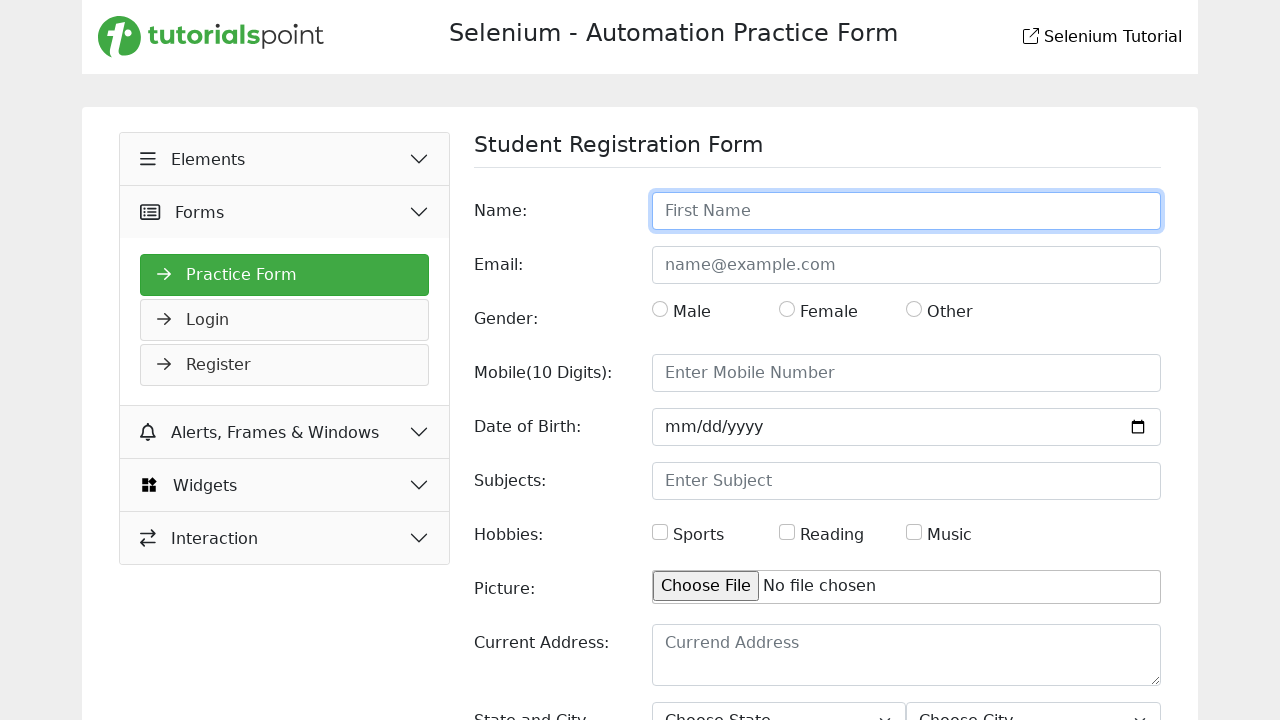

Filled First Name field with 'Muyeez' on input[placeholder='First Name']
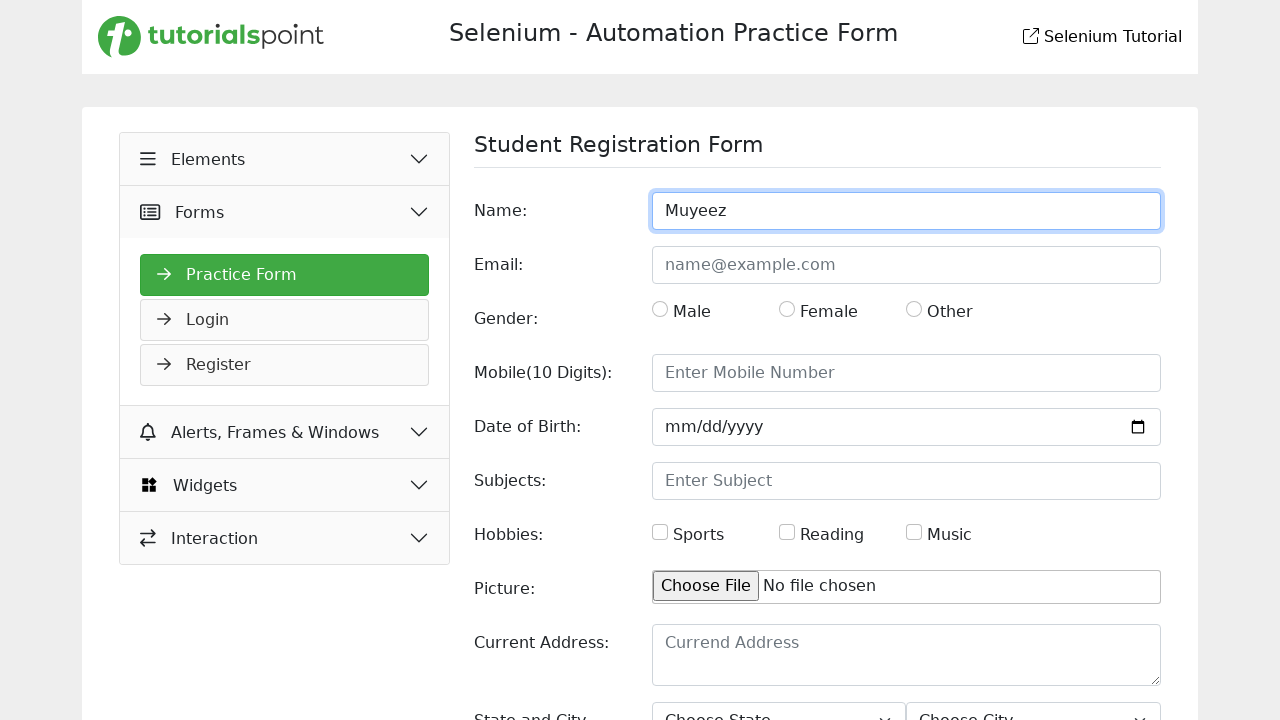

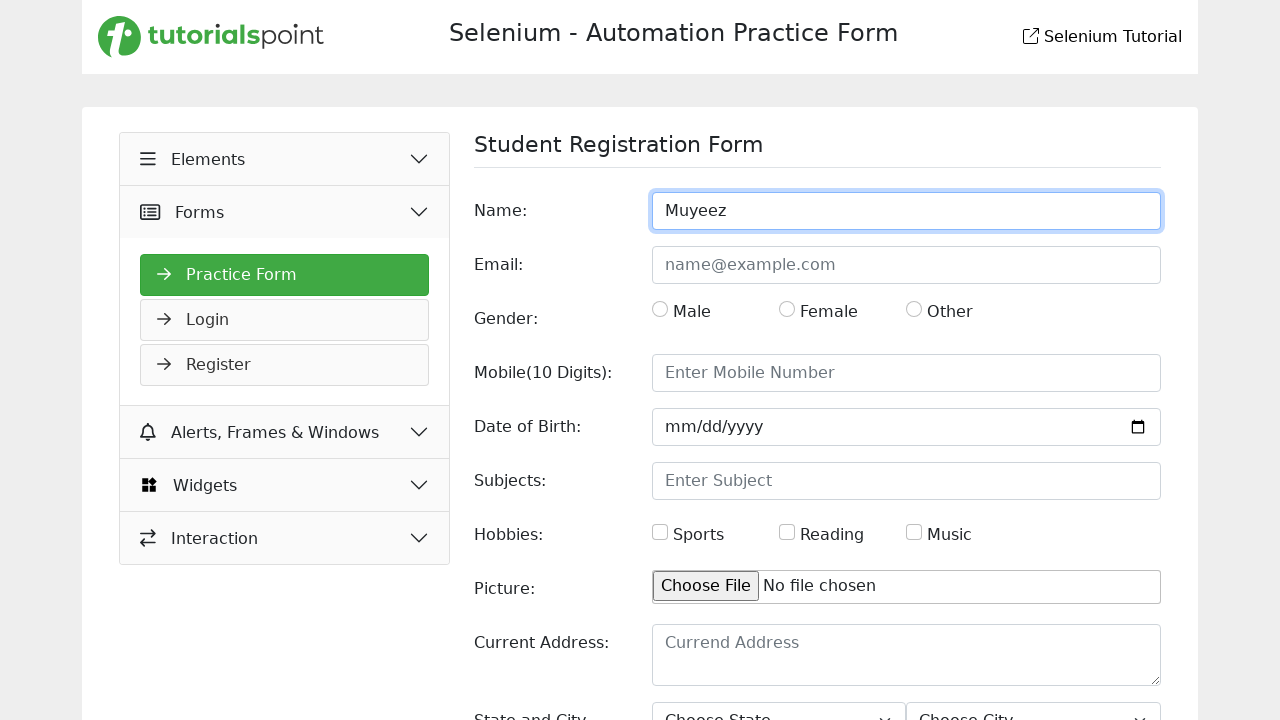